Tests an e-commerce flow by searching for products, adding a specific item to cart, and proceeding through checkout

Starting URL: https://rahulshettyacademy.com/seleniumPractise/#/

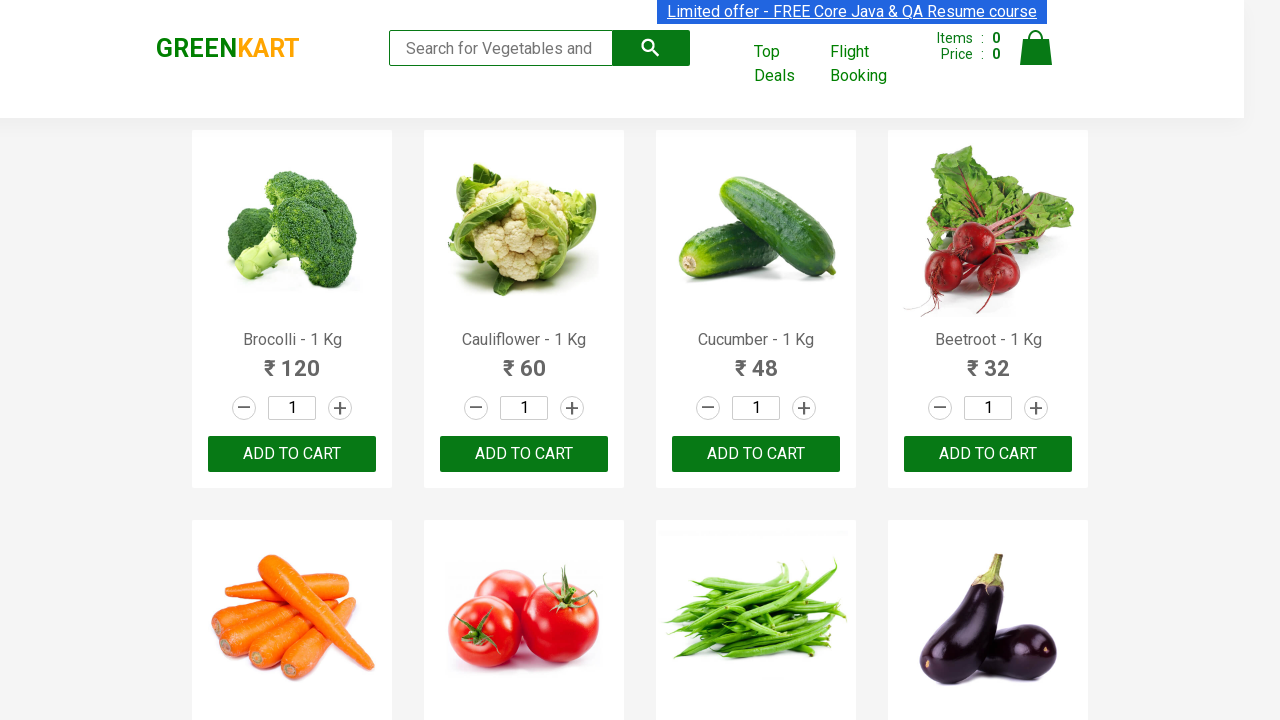

Filled search field with 'ca' to find products on .search-keyword
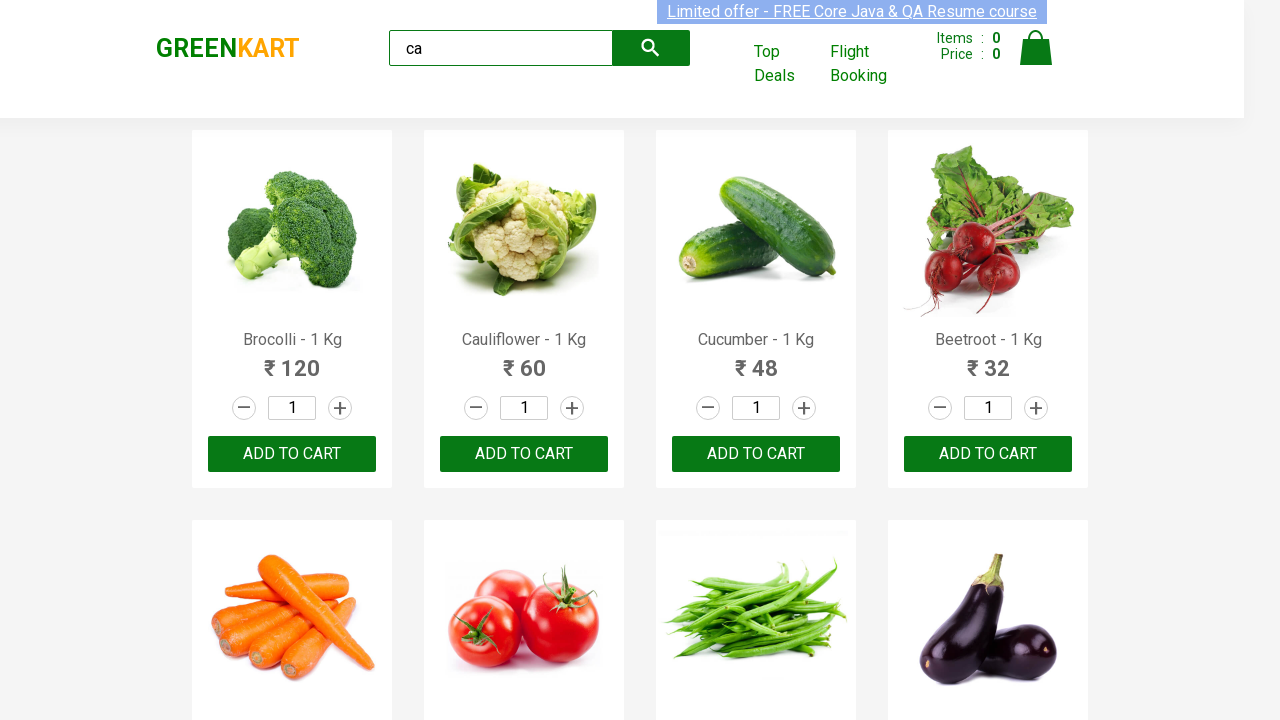

Waited for products to load after search
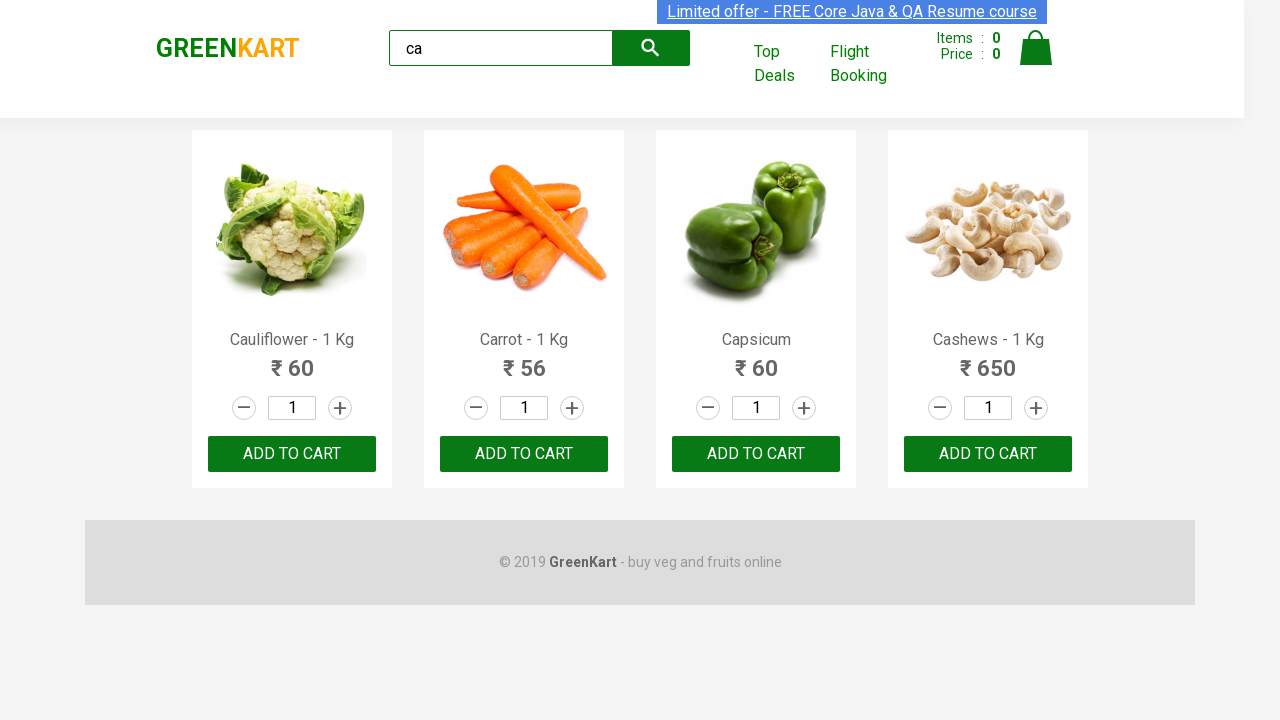

Located all product elements on the page
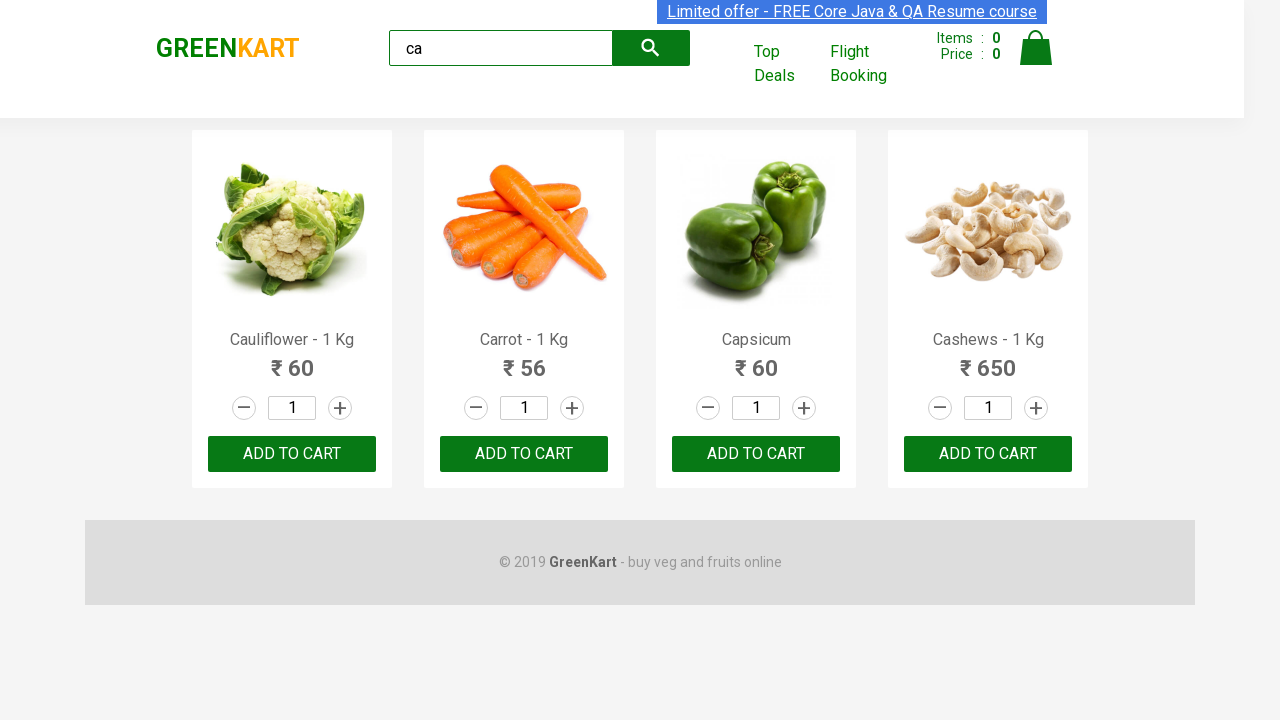

Found and clicked 'Add to cart' for Cashews product at (988, 454) on .products .product >> nth=3 >> .product-action button
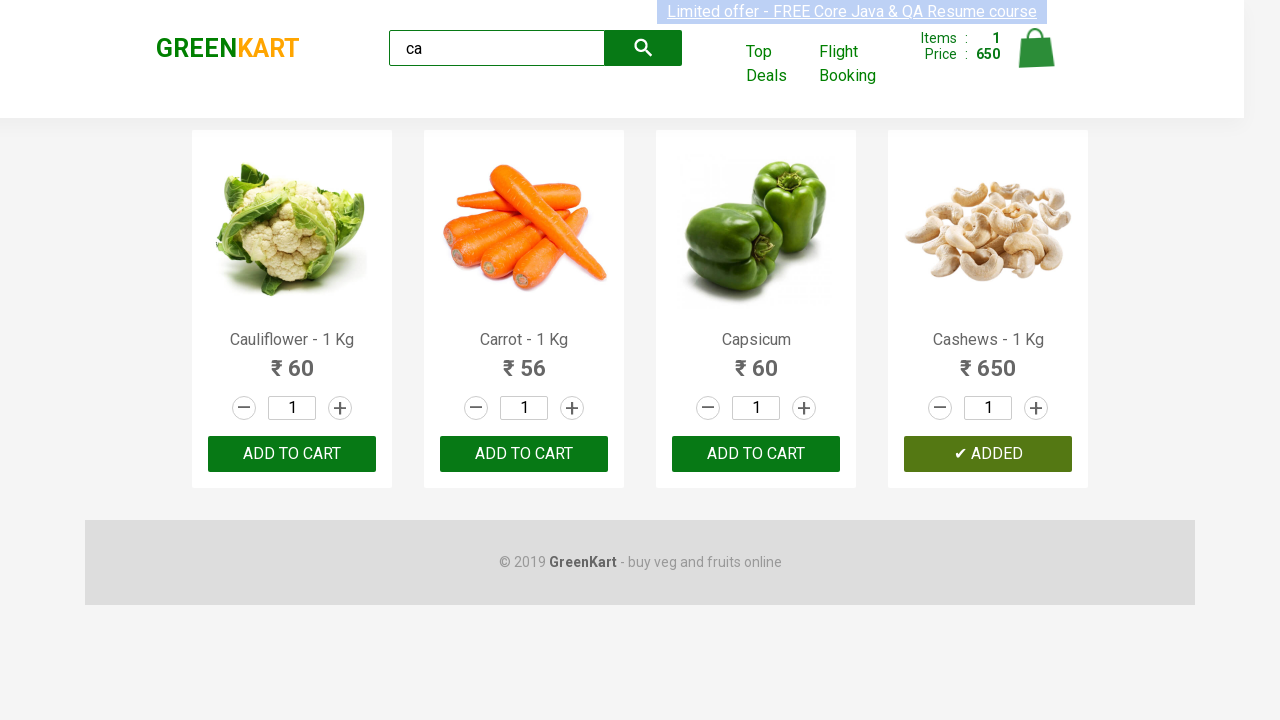

Clicked on cart icon to view cart at (1036, 48) on .cart-icon > img
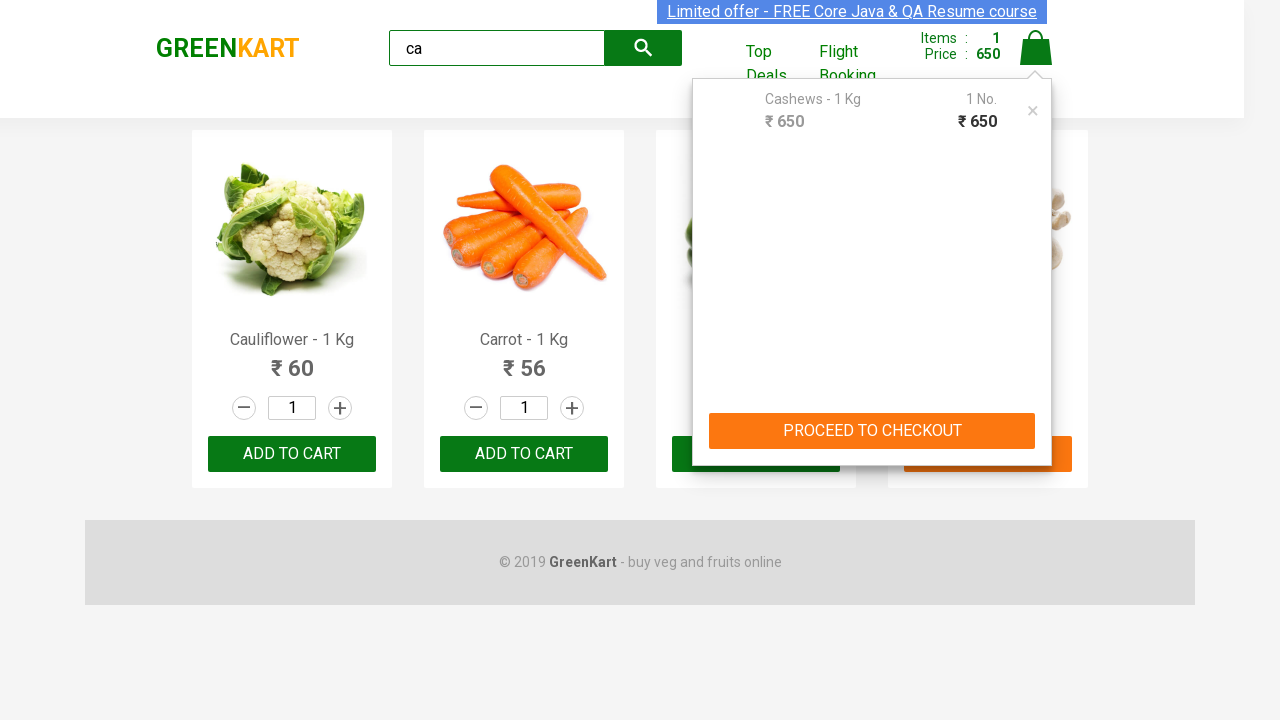

Clicked 'PROCEED TO CHECKOUT' button at (872, 431) on text=PROCEED TO CHECKOUT
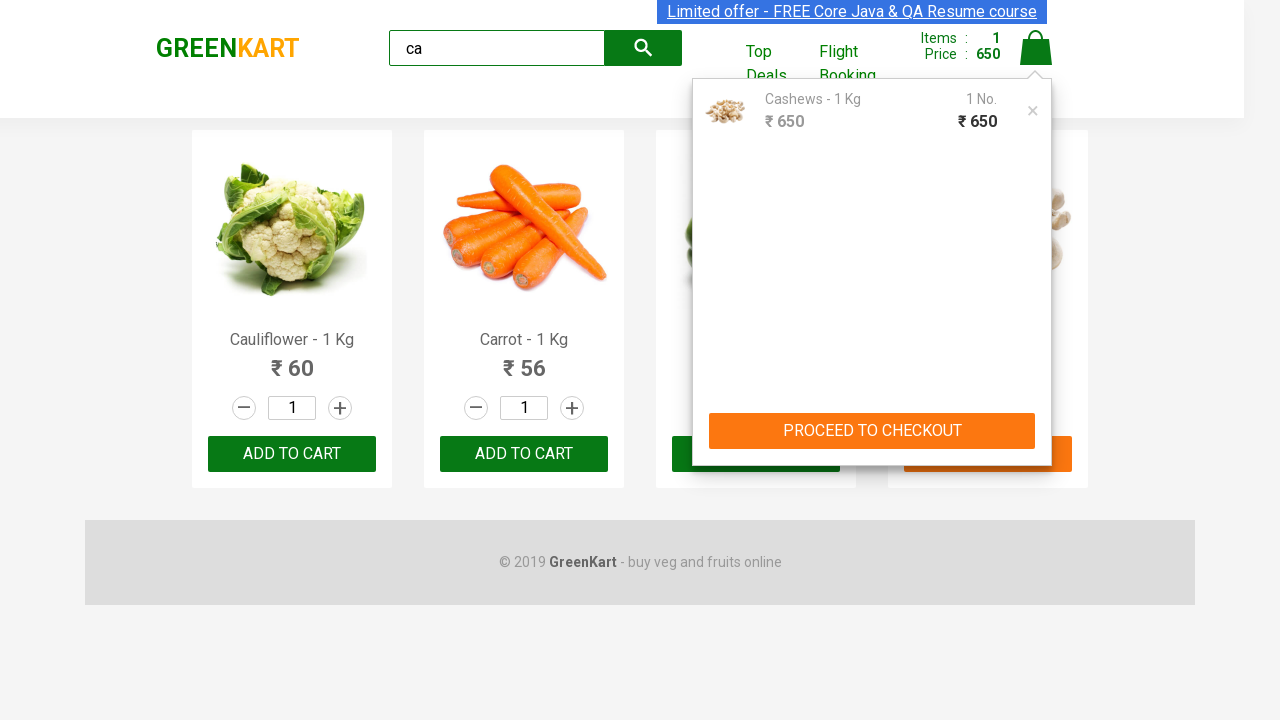

Clicked 'Place Order' to complete checkout at (1036, 420) on text=Place Order
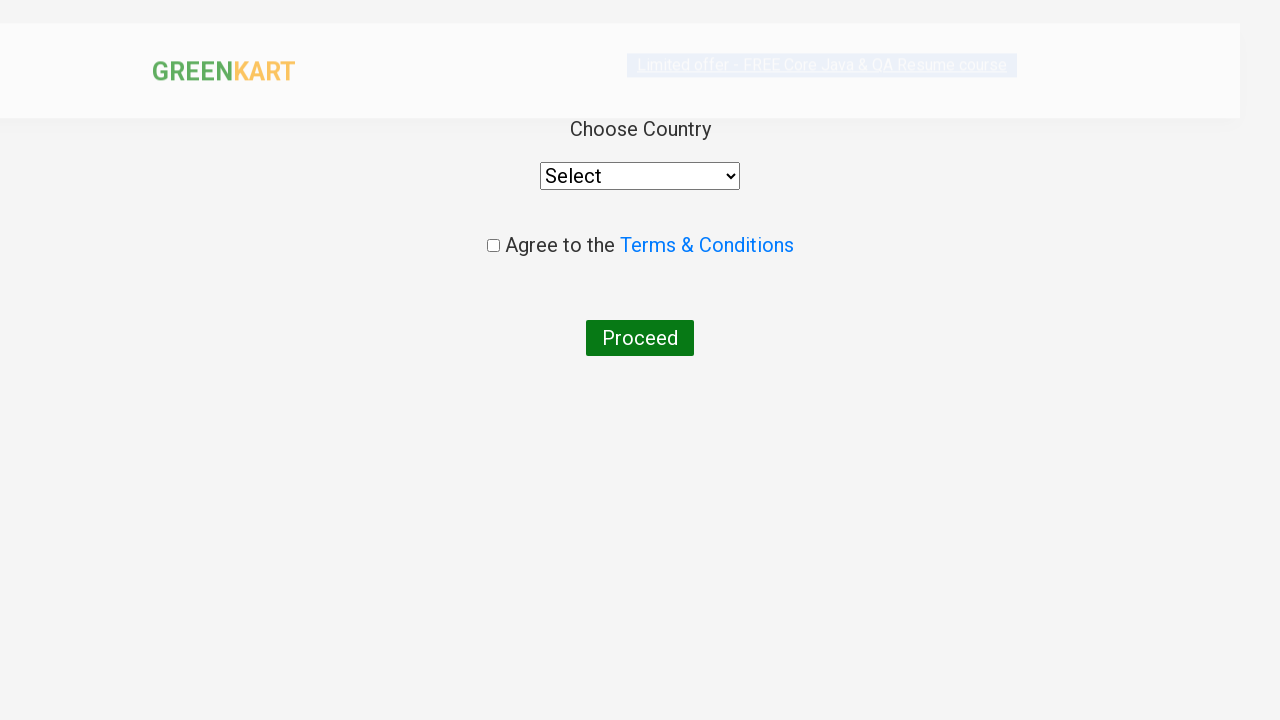

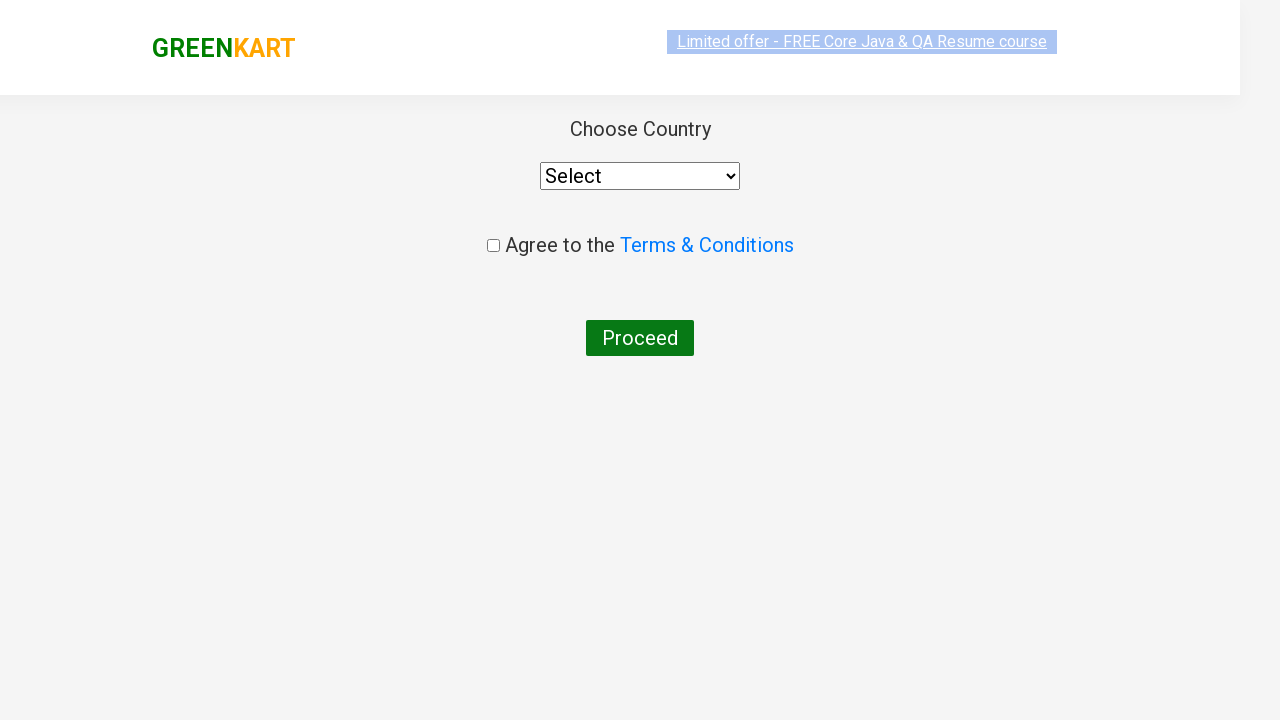